Navigates to Trustpilot review page for RingConn and verifies that review articles with ratings, titles, content, and author information are displayed on the page.

Starting URL: https://www.trustpilot.com/review/ringconn.com?page=1

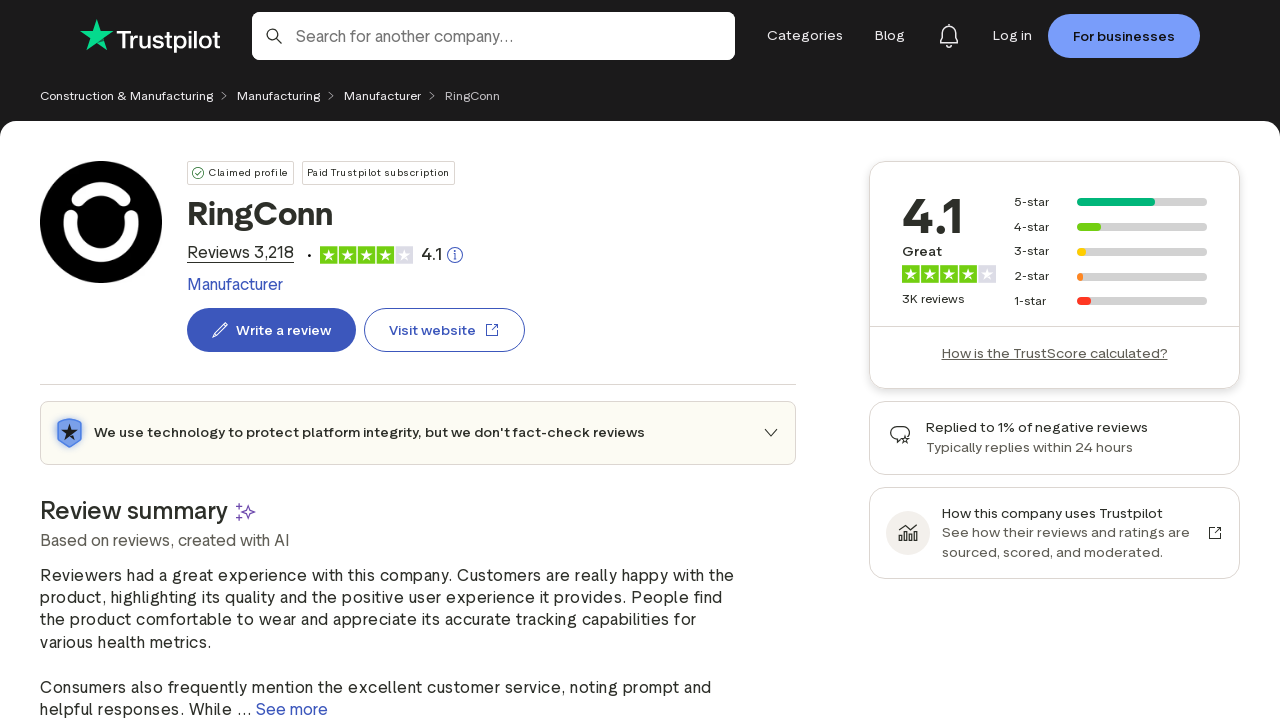

Waited for review articles to load on the page
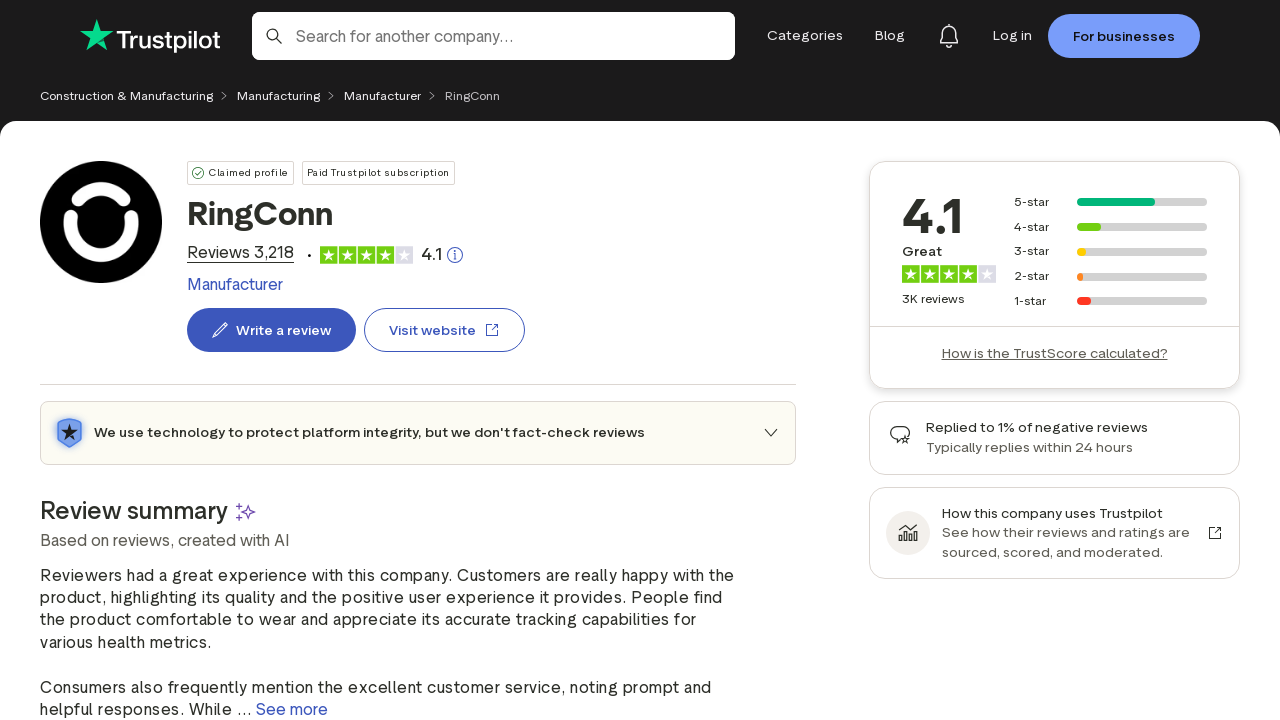

Verified review title elements are present
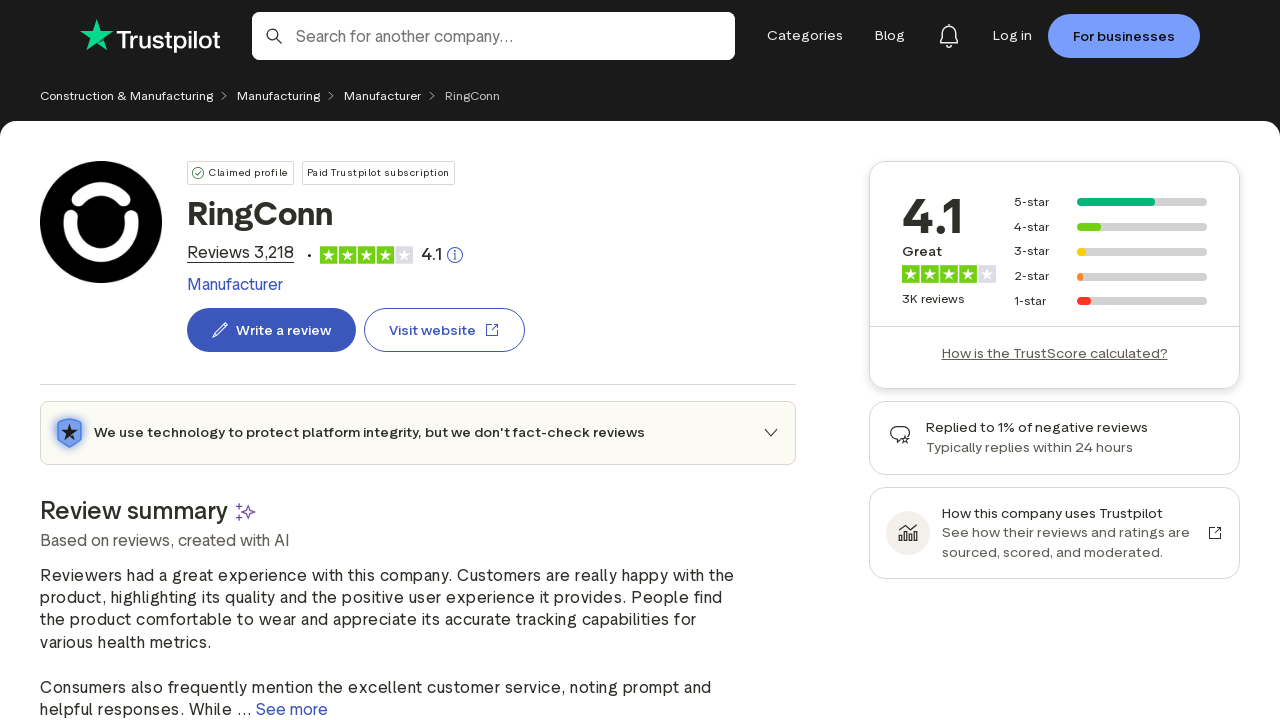

Verified rating images are present in review articles
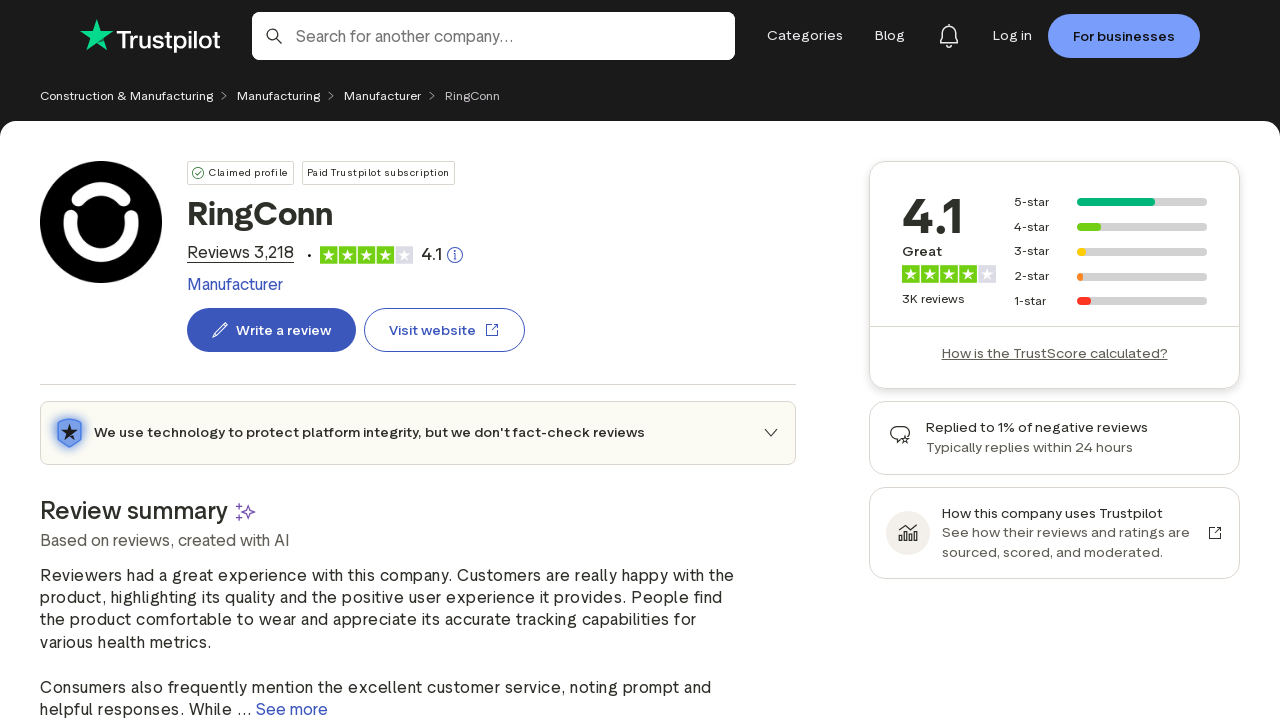

Verified review content paragraphs exist
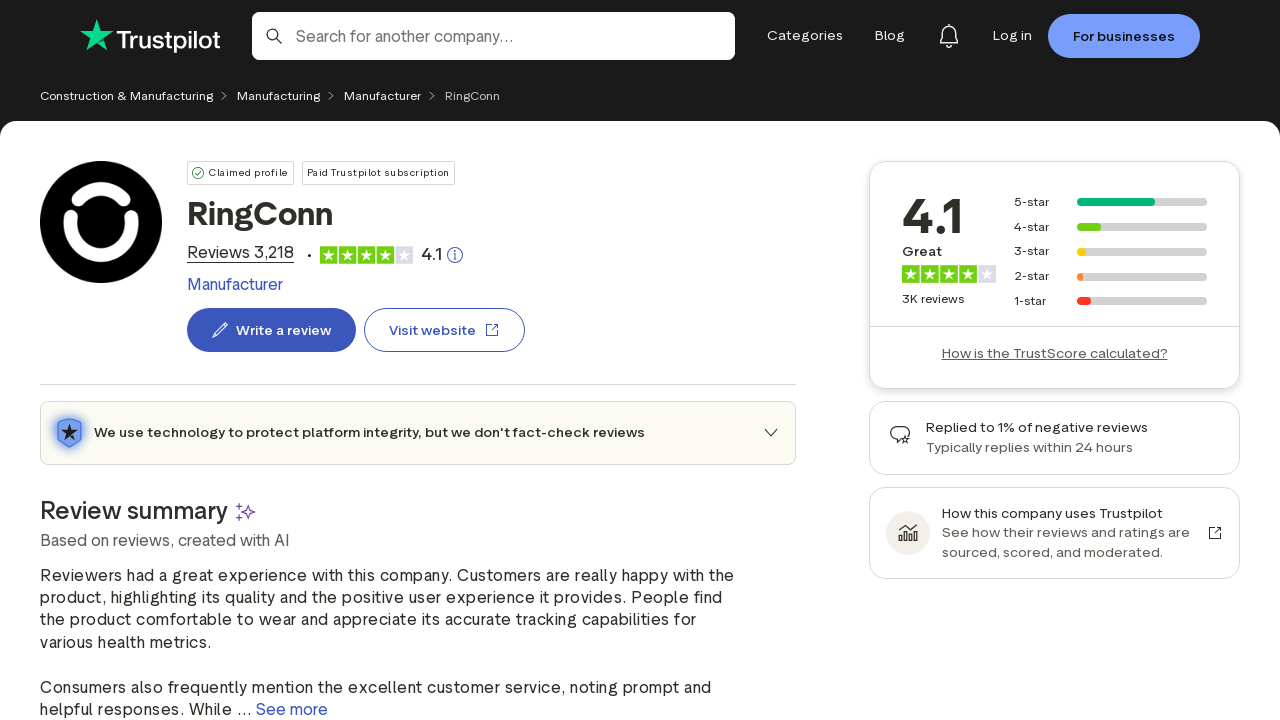

Verified author profile links are present
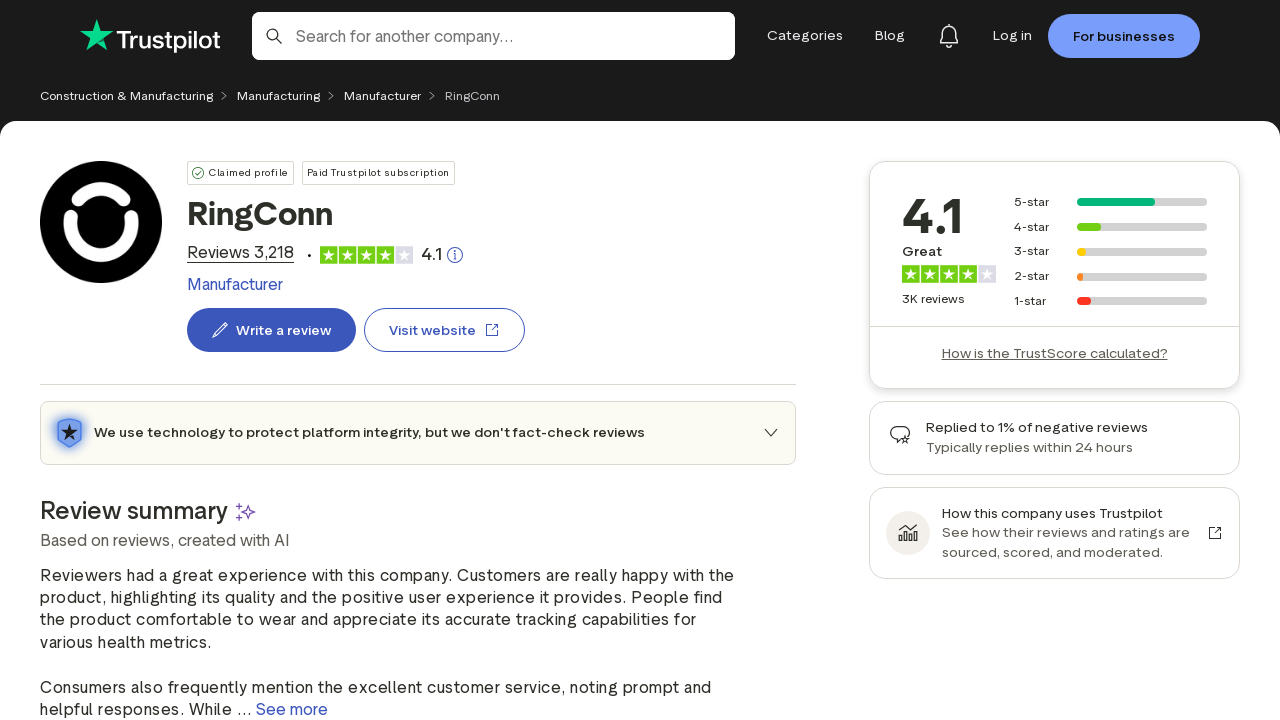

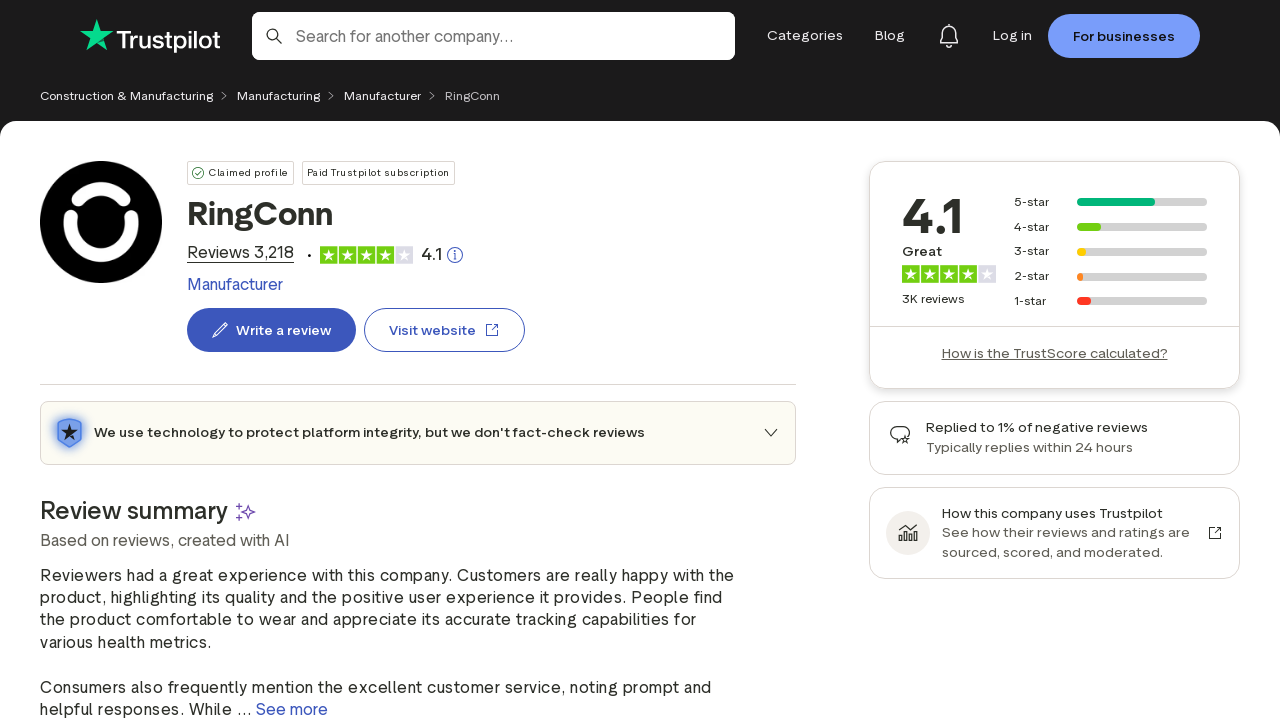